Tests browser alert handling by clicking buttons that trigger alerts, accepting them, and entering text in a prompt

Starting URL: https://demoqa.com/alerts

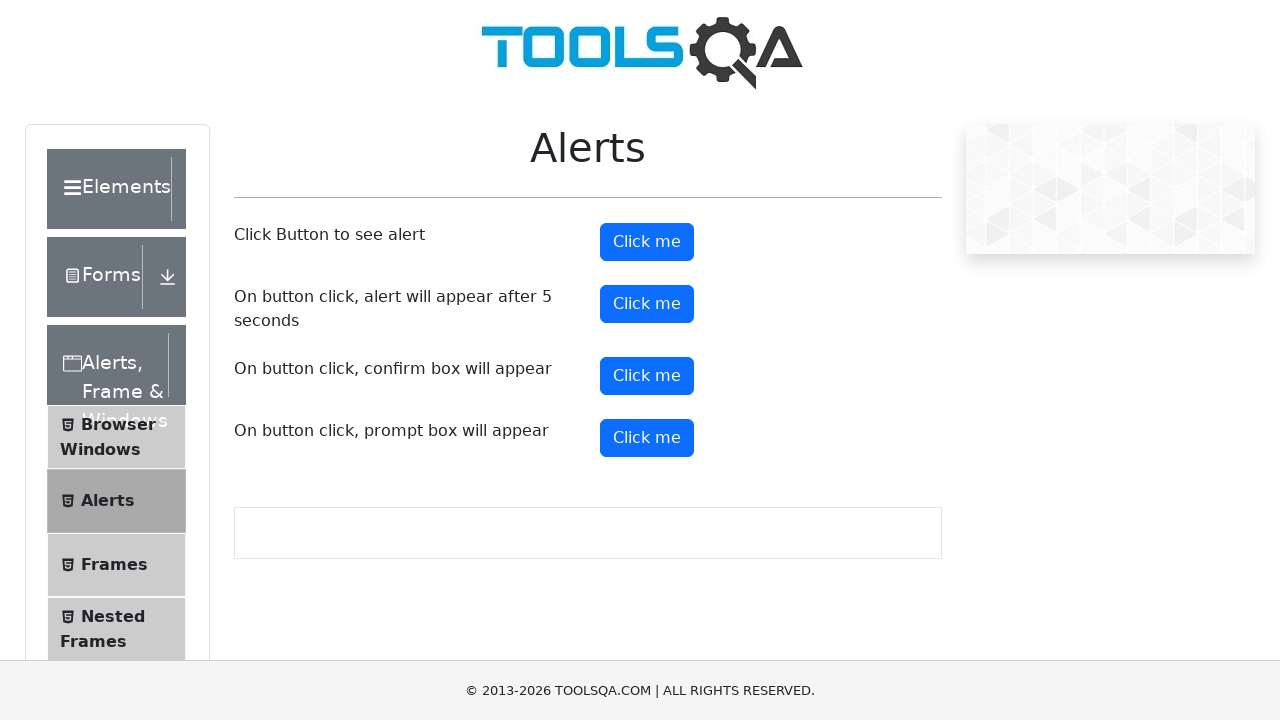

Set up dialog handler to accept first alert
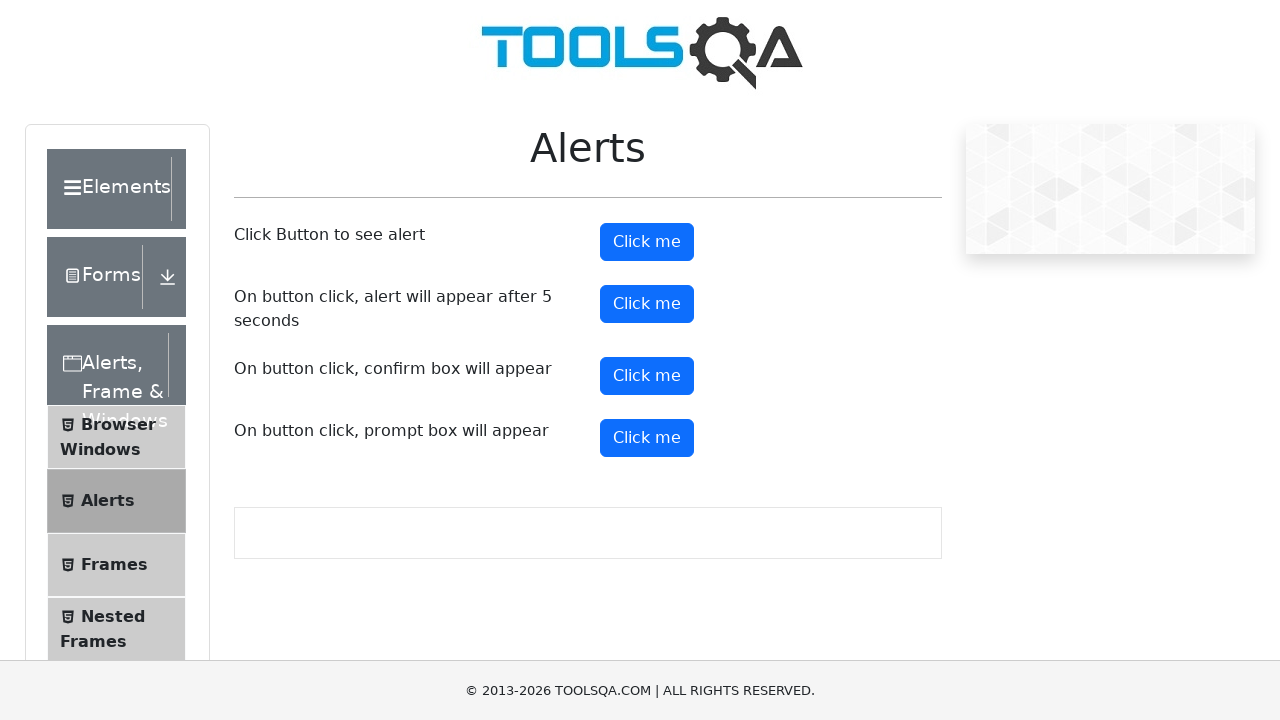

Clicked alert button to trigger alert dialog at (647, 242) on #alertButton
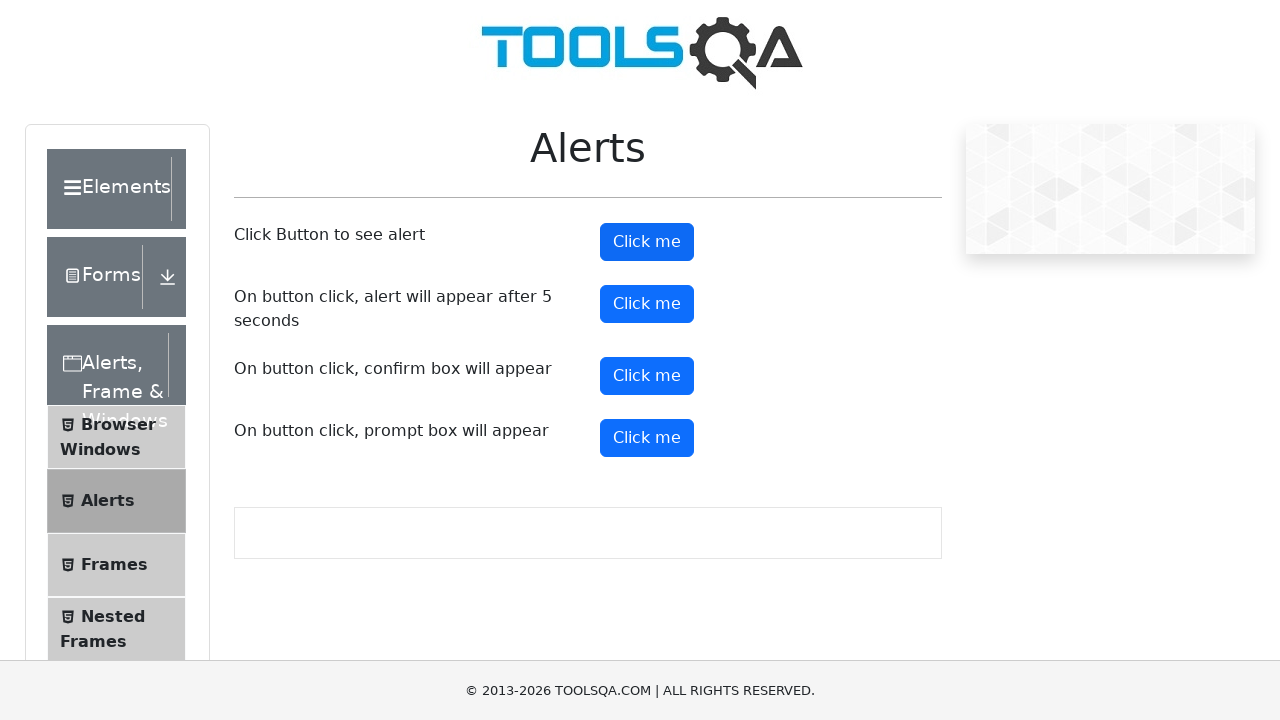

Set up dialog handler to accept prompt with text 'Fahim'
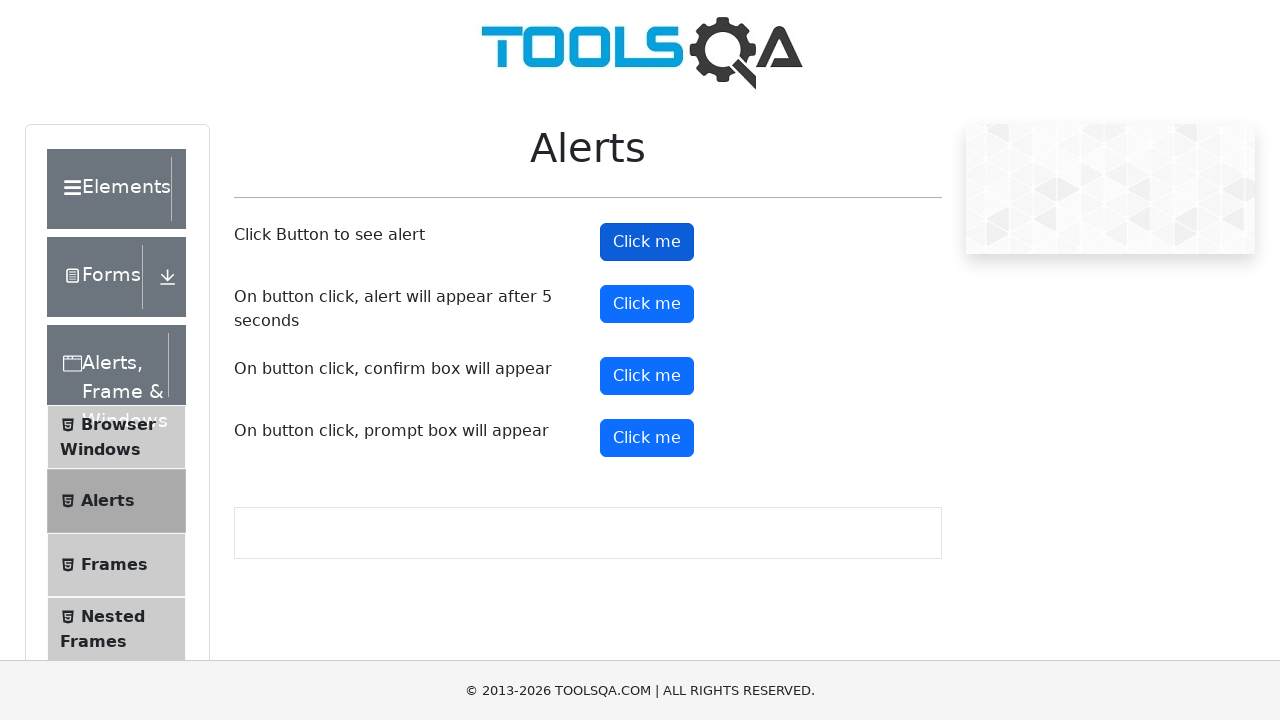

Clicked prompt button to trigger prompt dialog at (647, 438) on #promtButton
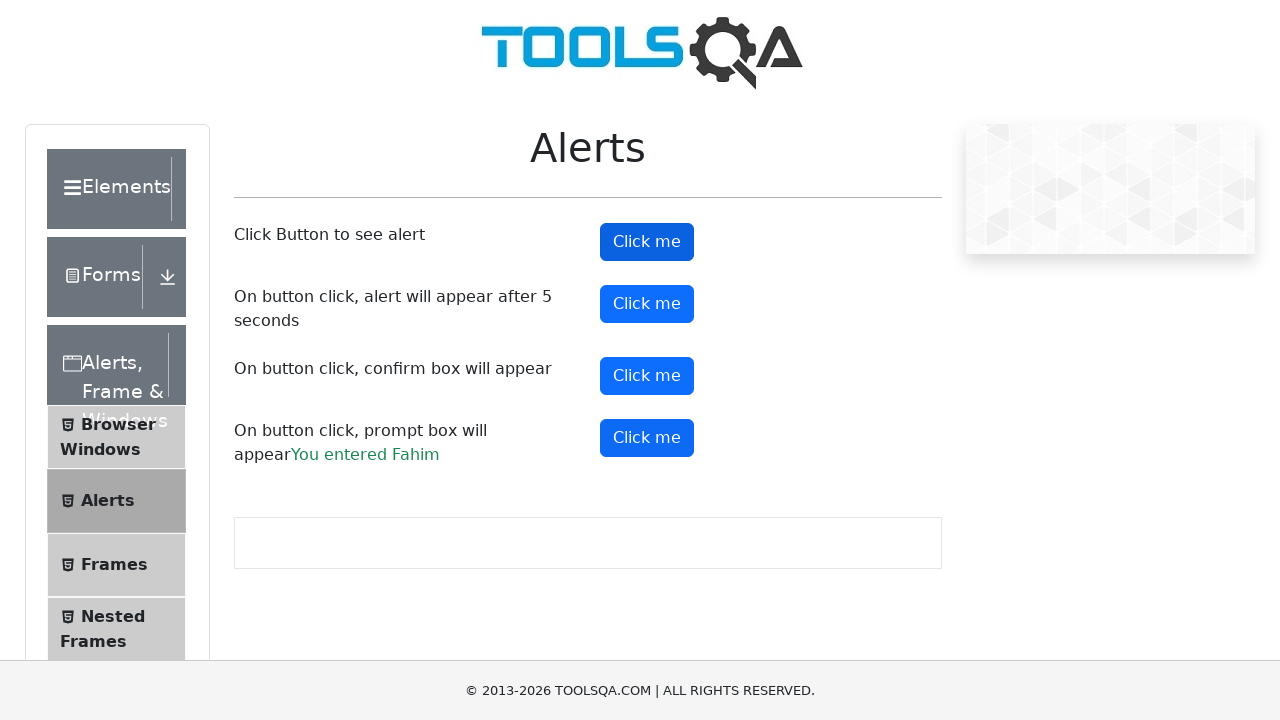

Waited for prompt result element to appear
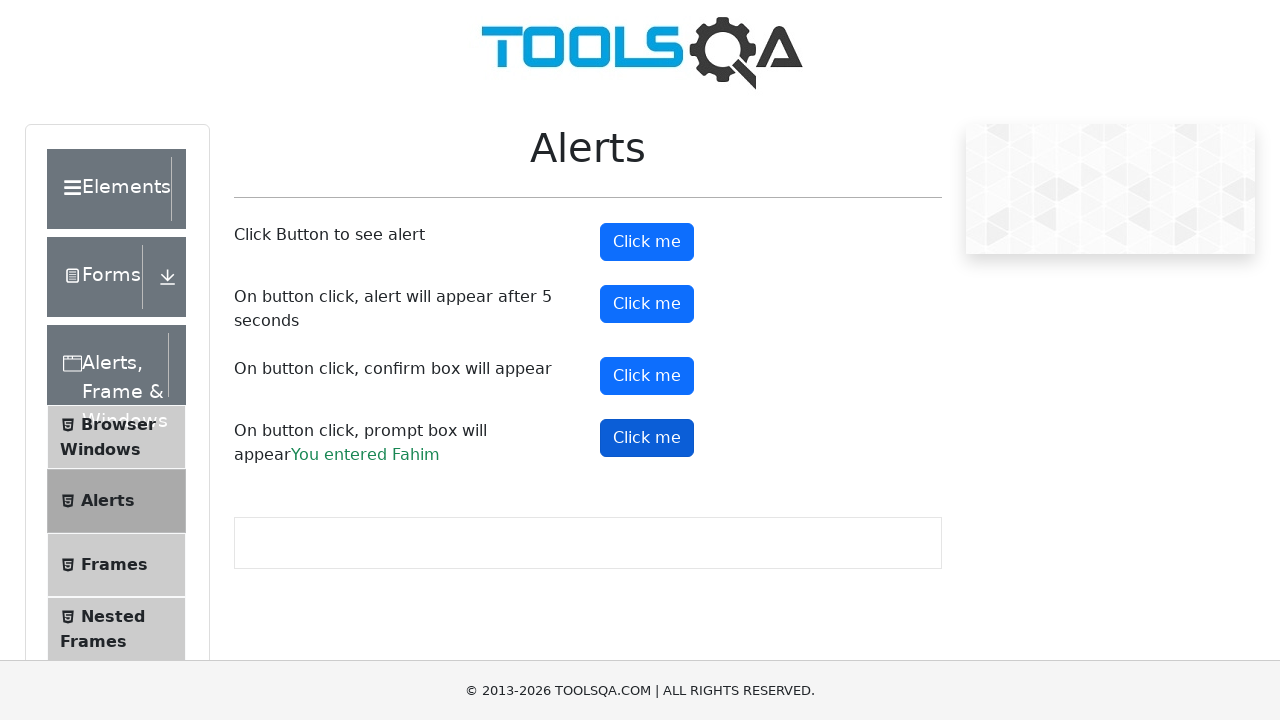

Retrieved text content from prompt result element
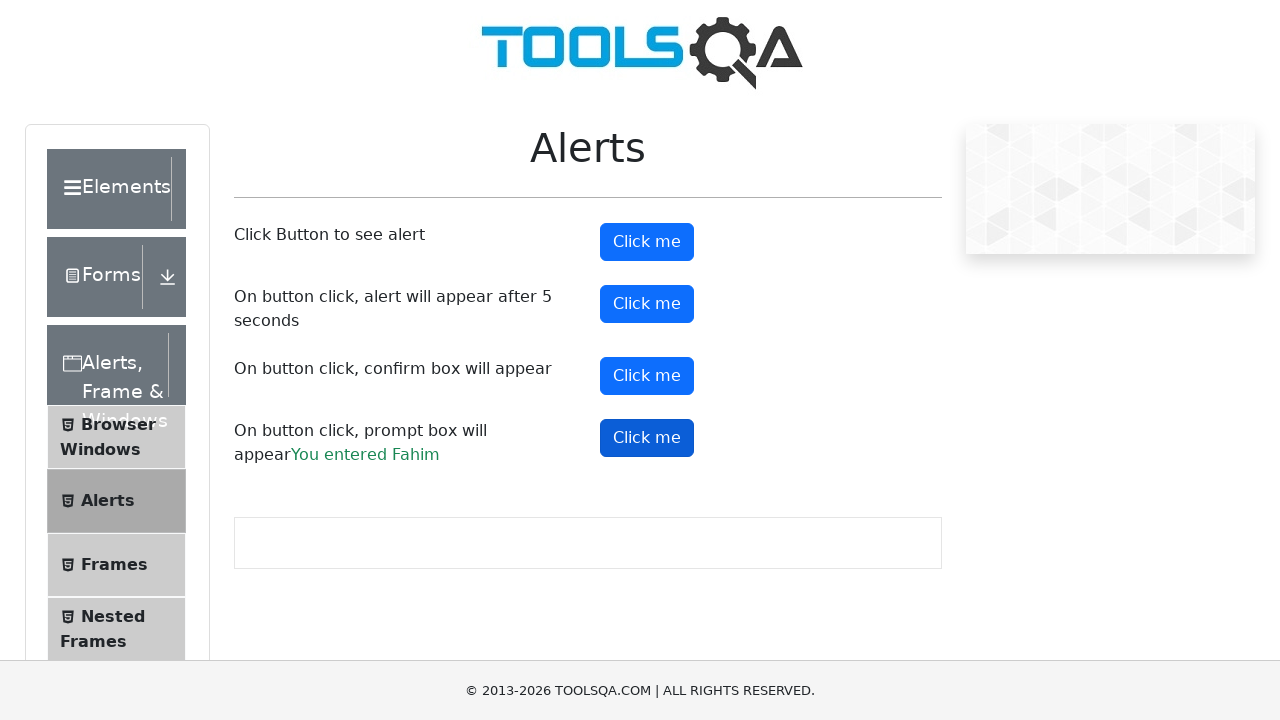

Verified that 'Fahim' is present in the prompt result text
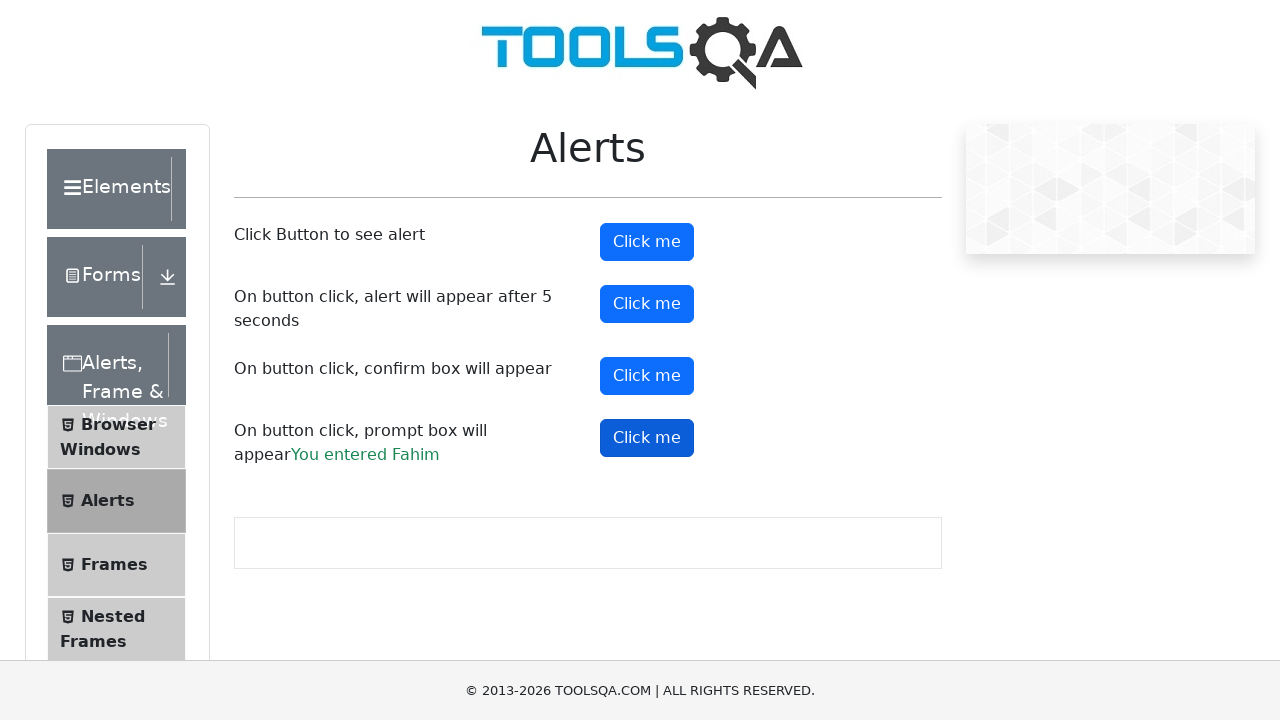

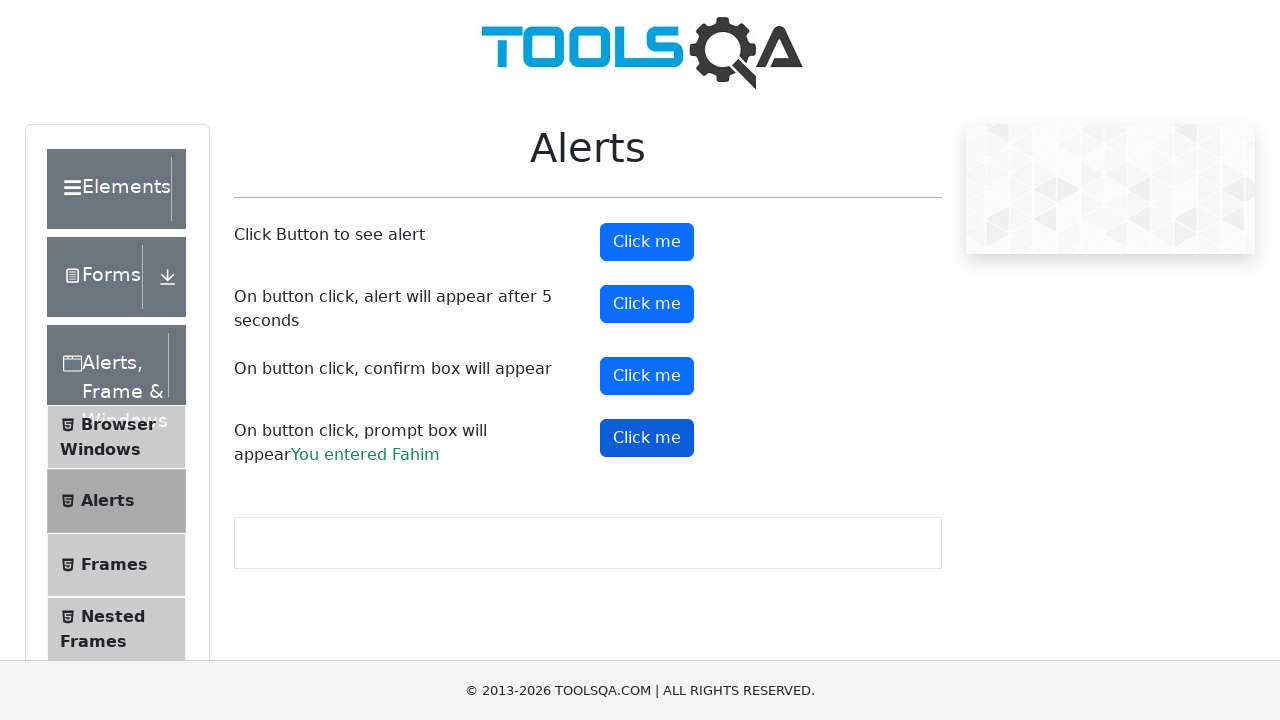